Tests user registration with valid data by filling in first name, last name, email, and password fields, then verifying a confirmation message appears.

Starting URL: https://www.sharelane.com/cgi-bin/register.py?page=1&zip_code=12345

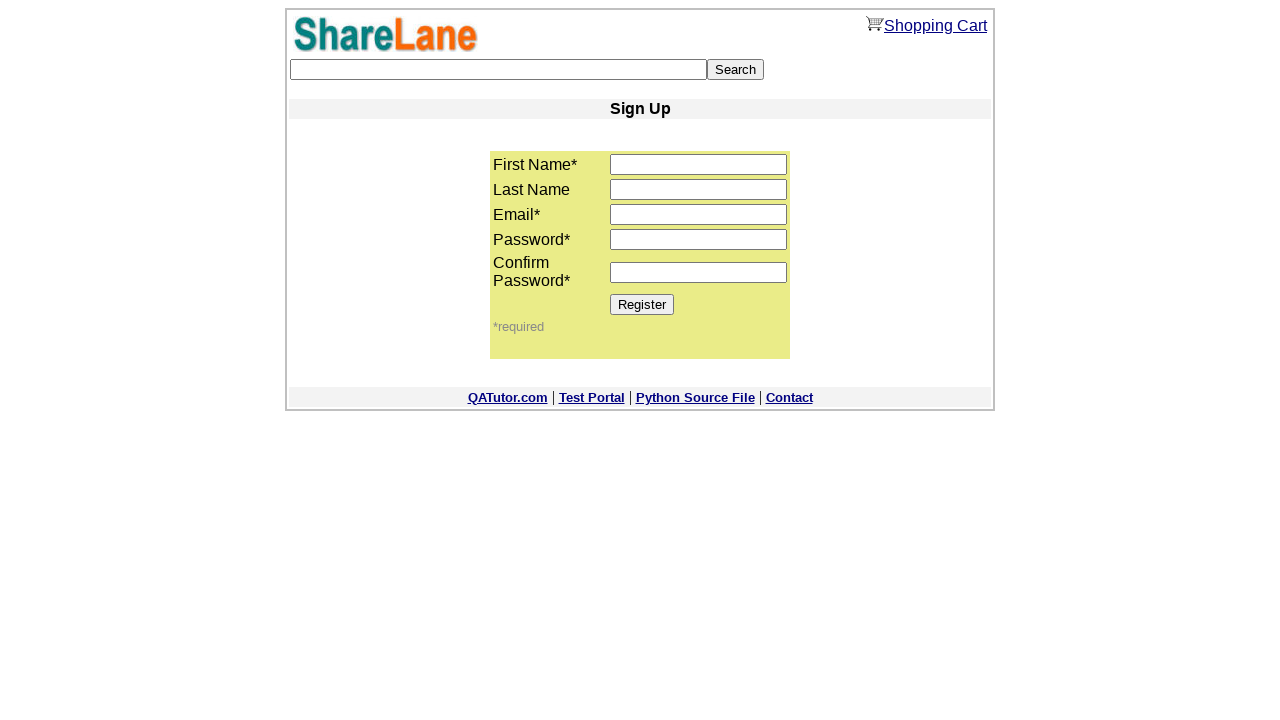

Filled first name field with 'Evgeniy' on input[name='first_name']
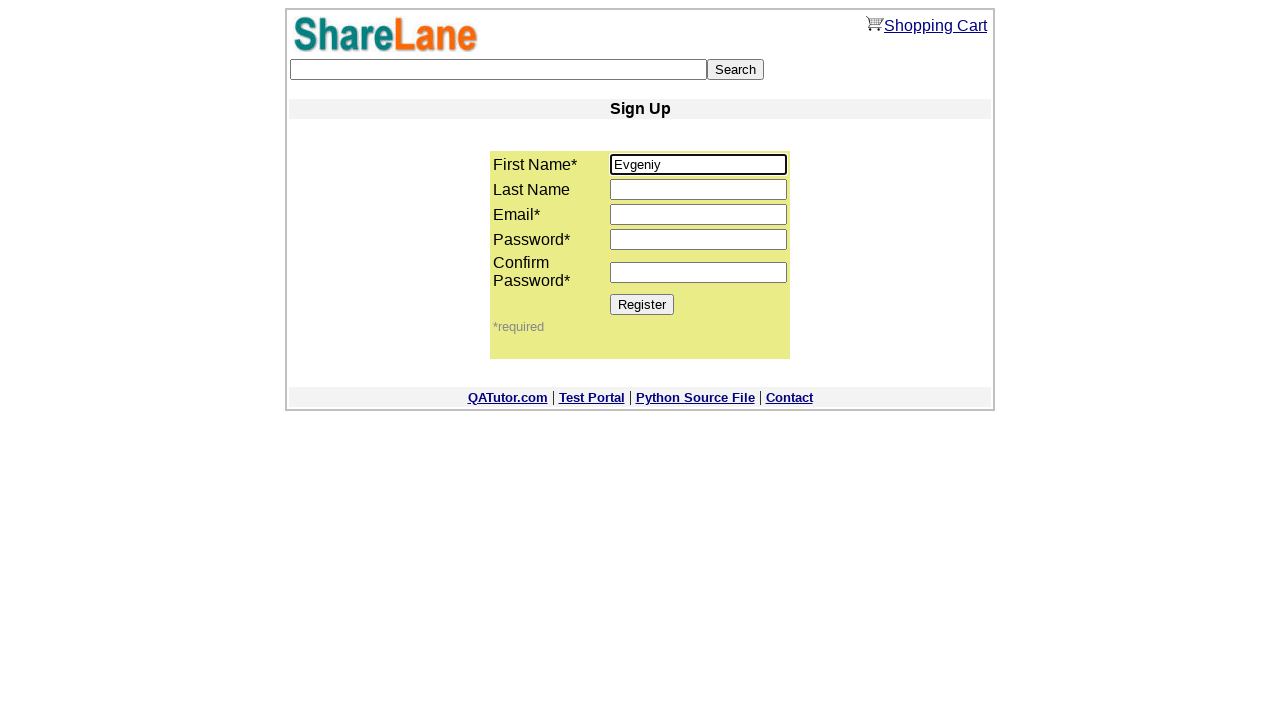

Filled last name field with 'Matyas' on input[name='last_name']
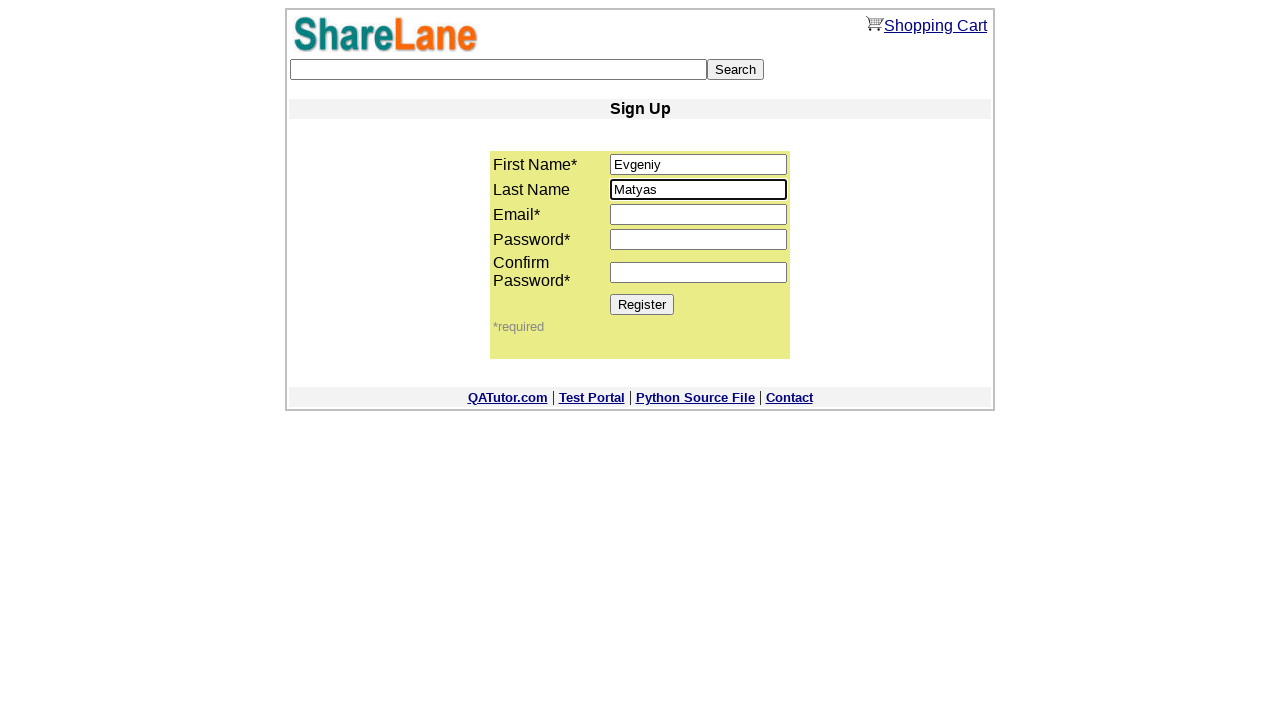

Filled email field with 'evgeniy@mail.com' on input[name='email']
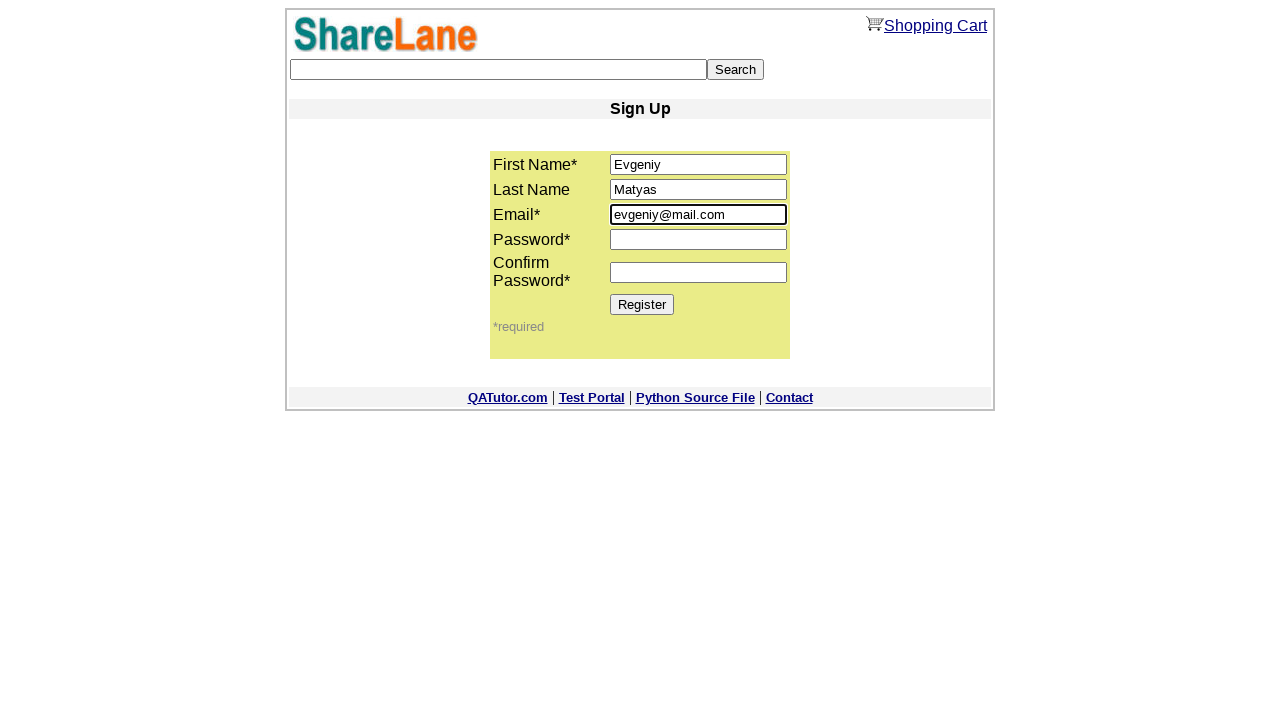

Filled password field with '12345' on input[name='password1']
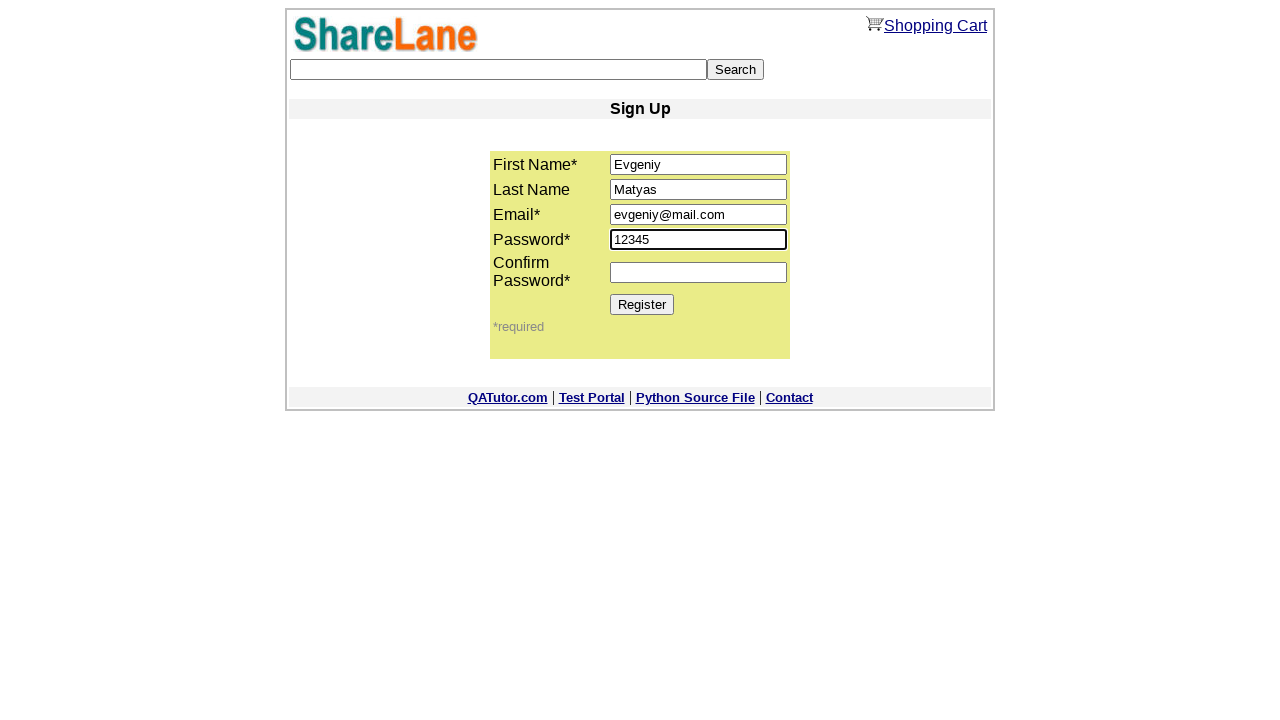

Confirmed password field with '12345' on input[name='password2']
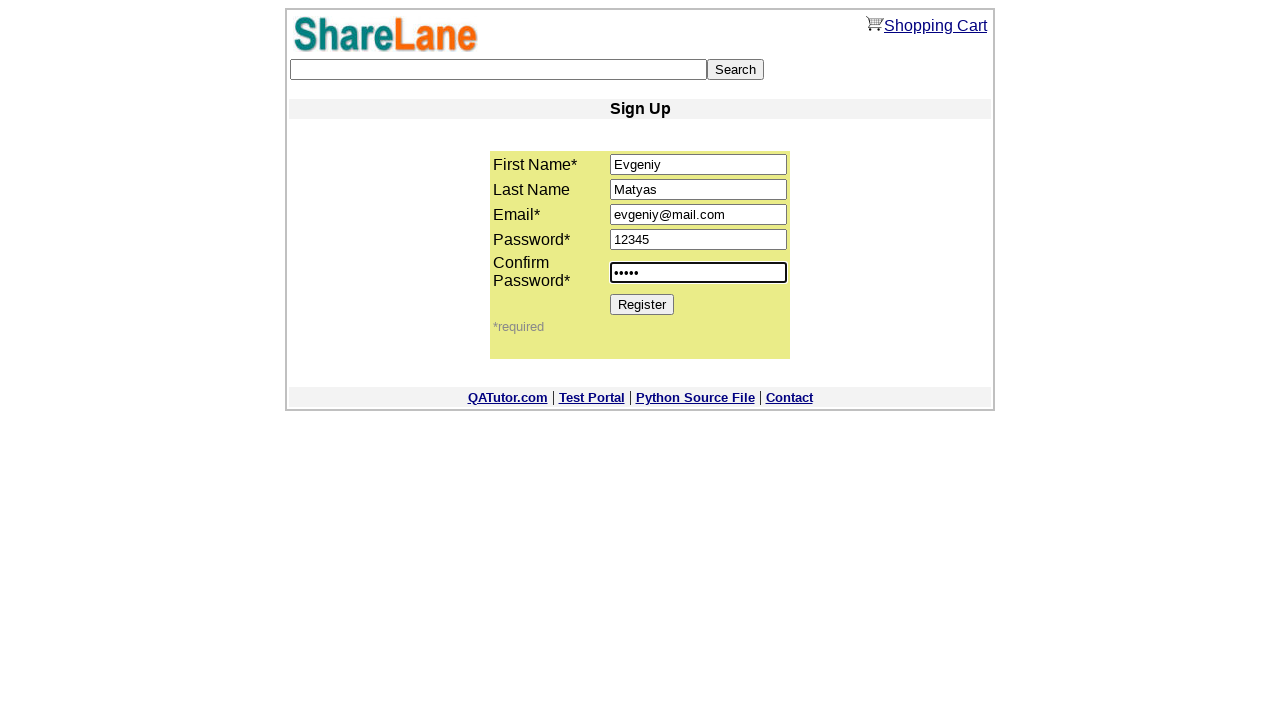

Clicked Register button to submit form at (642, 304) on [value=Register]
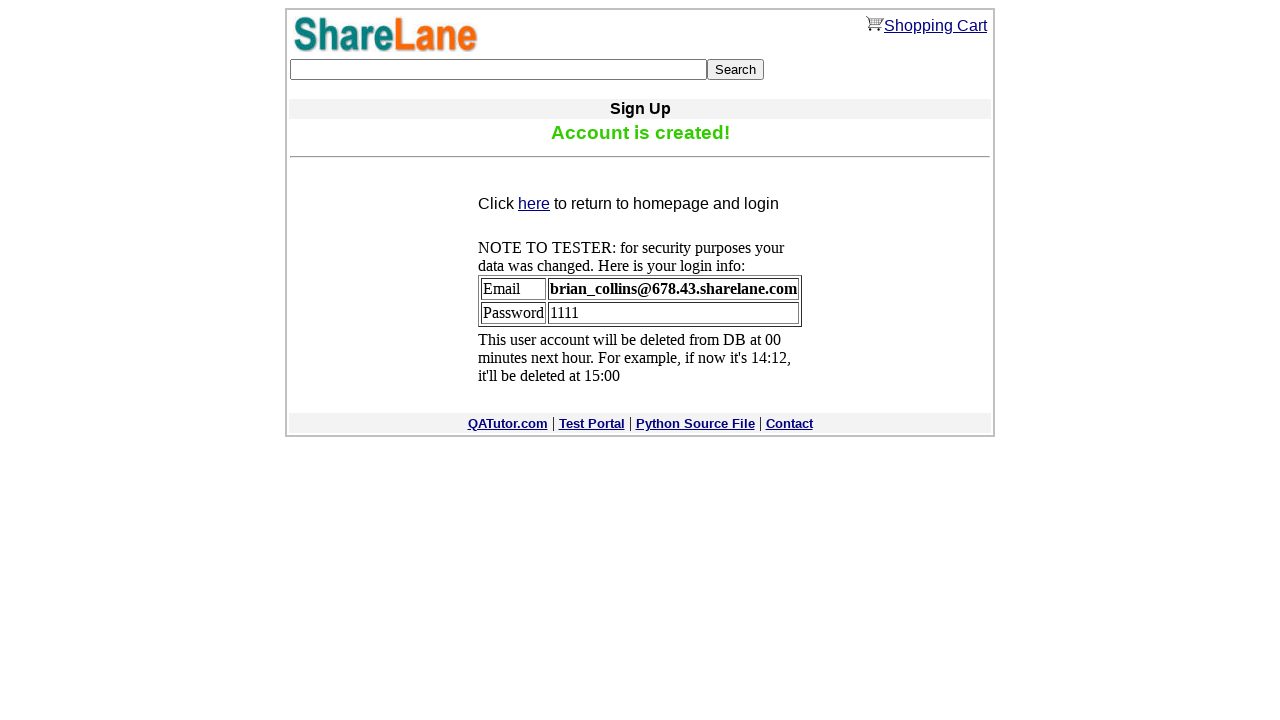

Confirmation message appeared, indicating successful registration
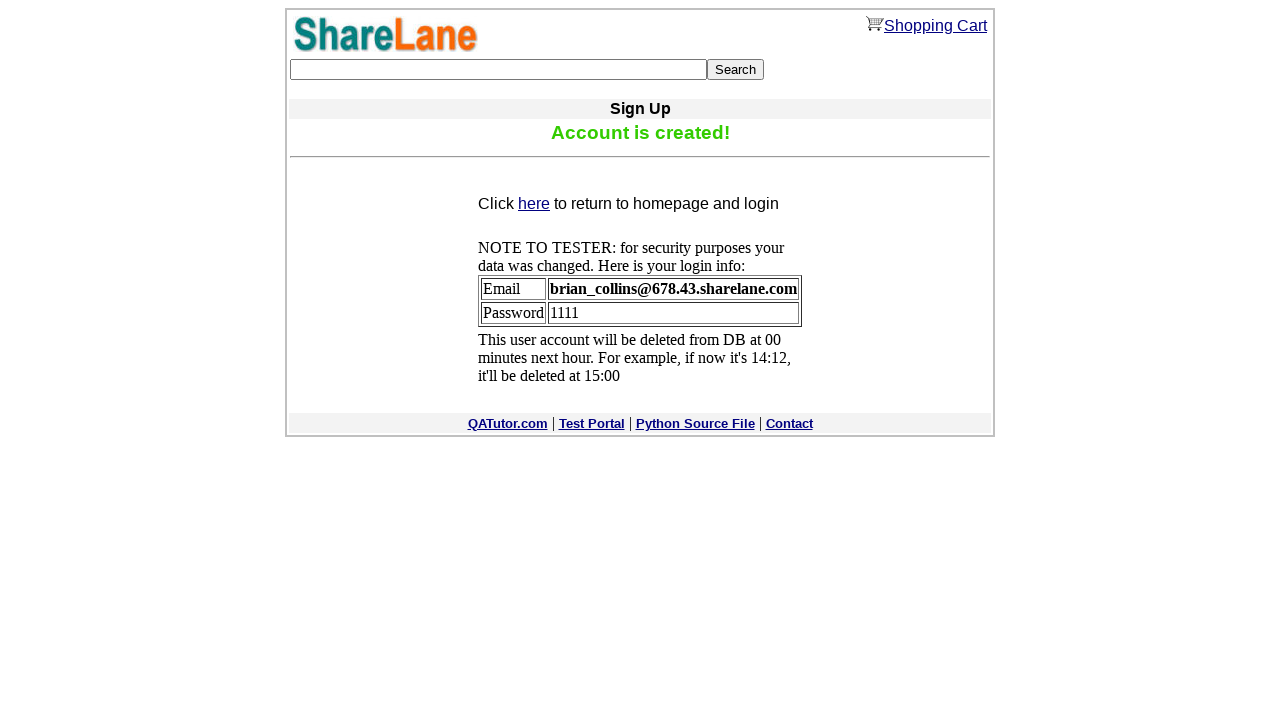

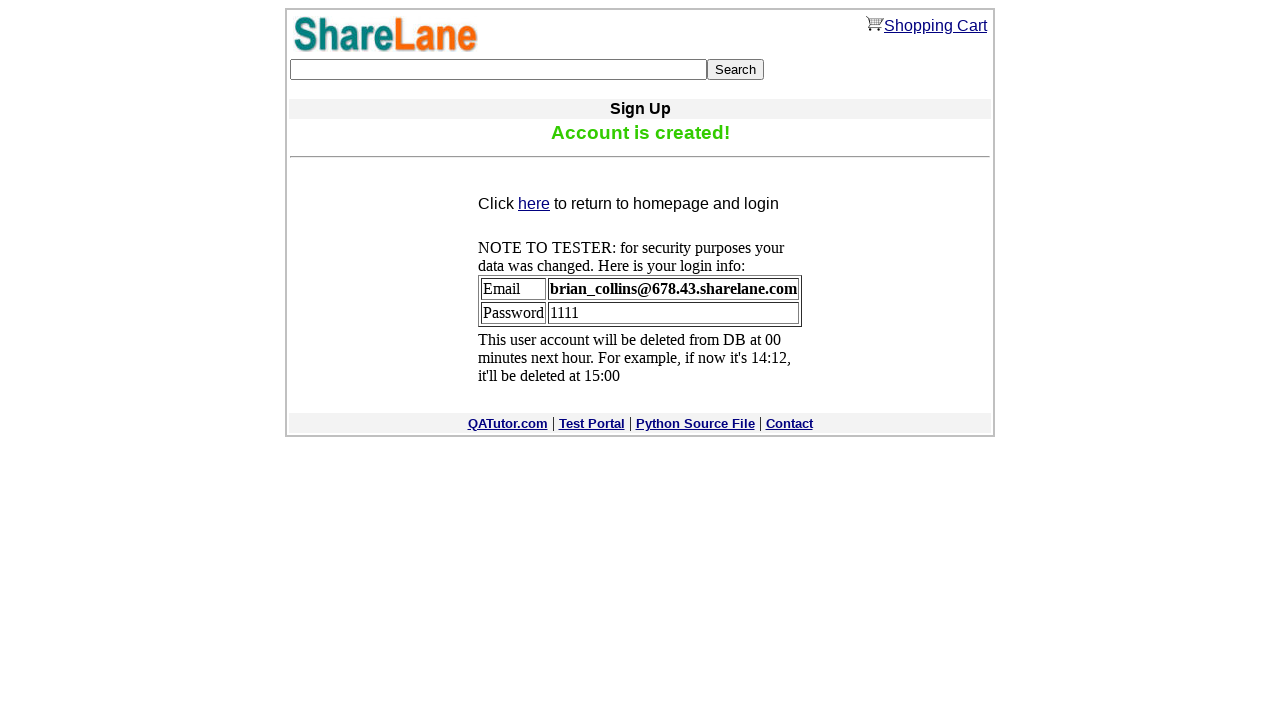